Tests opting out of A/B tests by adding an opt-out cookie before navigating to the A/B test page.

Starting URL: http://the-internet.herokuapp.com

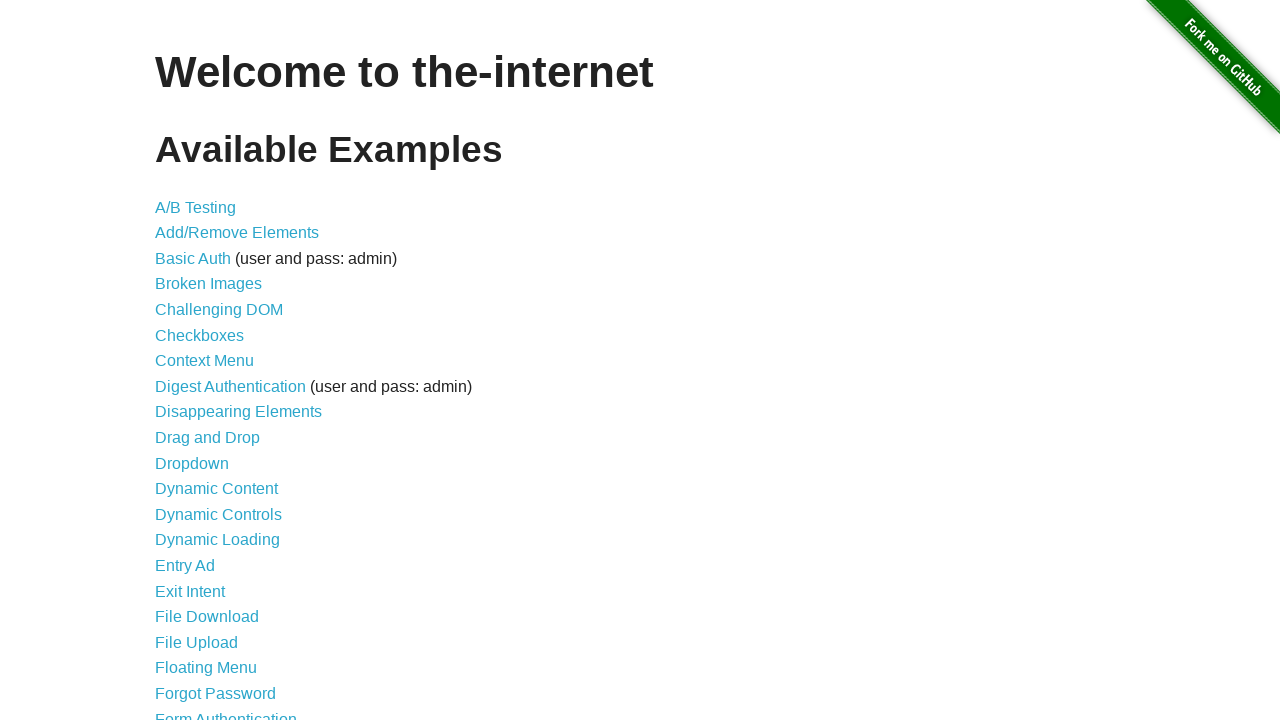

Added optimizelyOptOut cookie to opt out of A/B tests
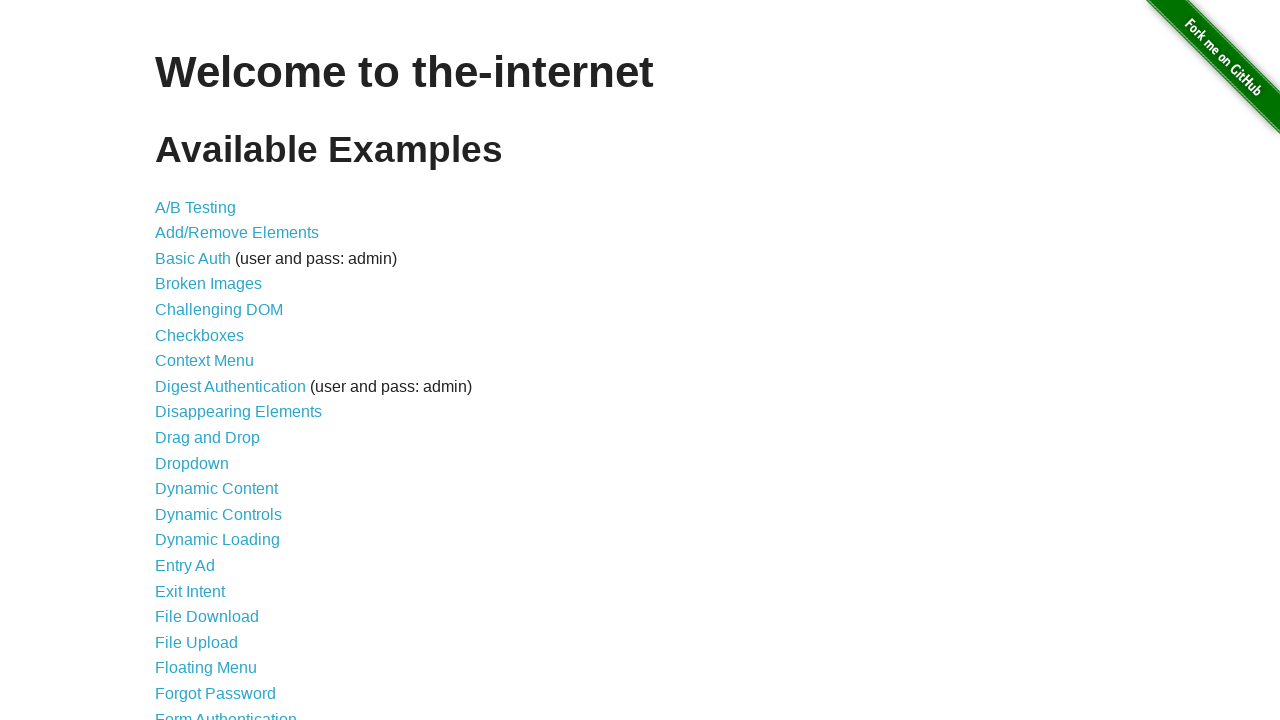

Navigated to A/B test page
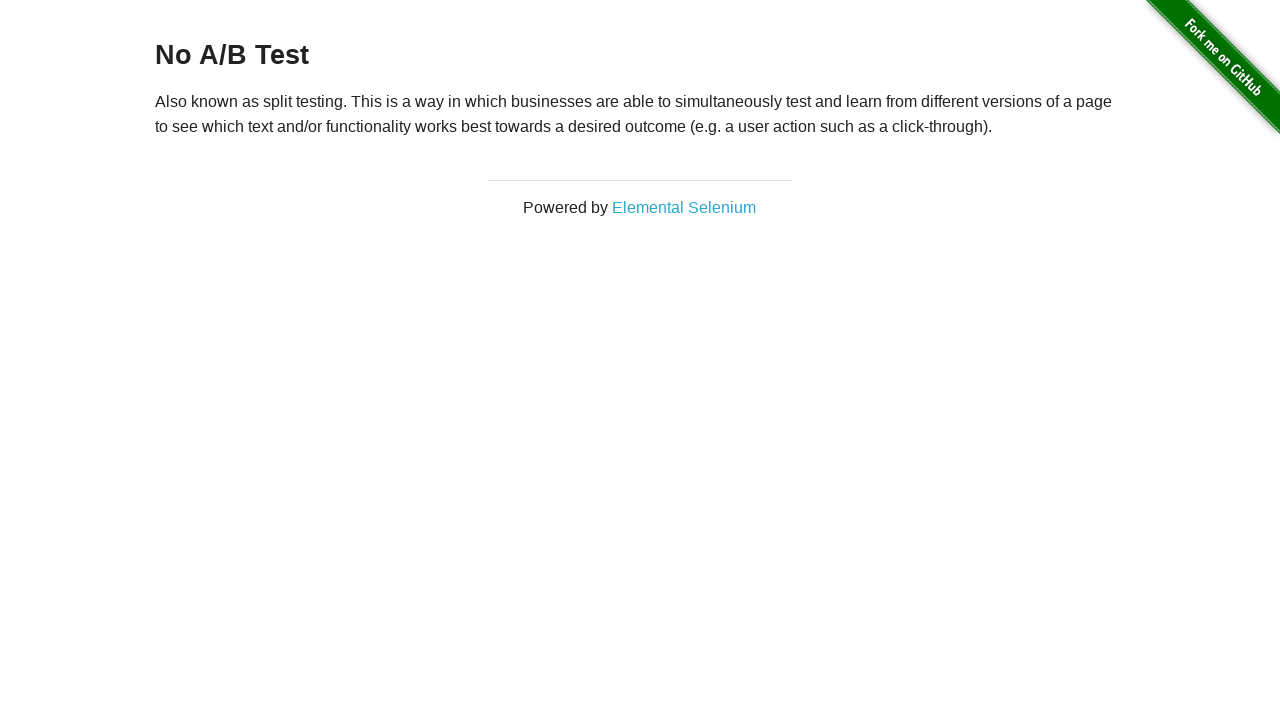

Waited for heading element to load
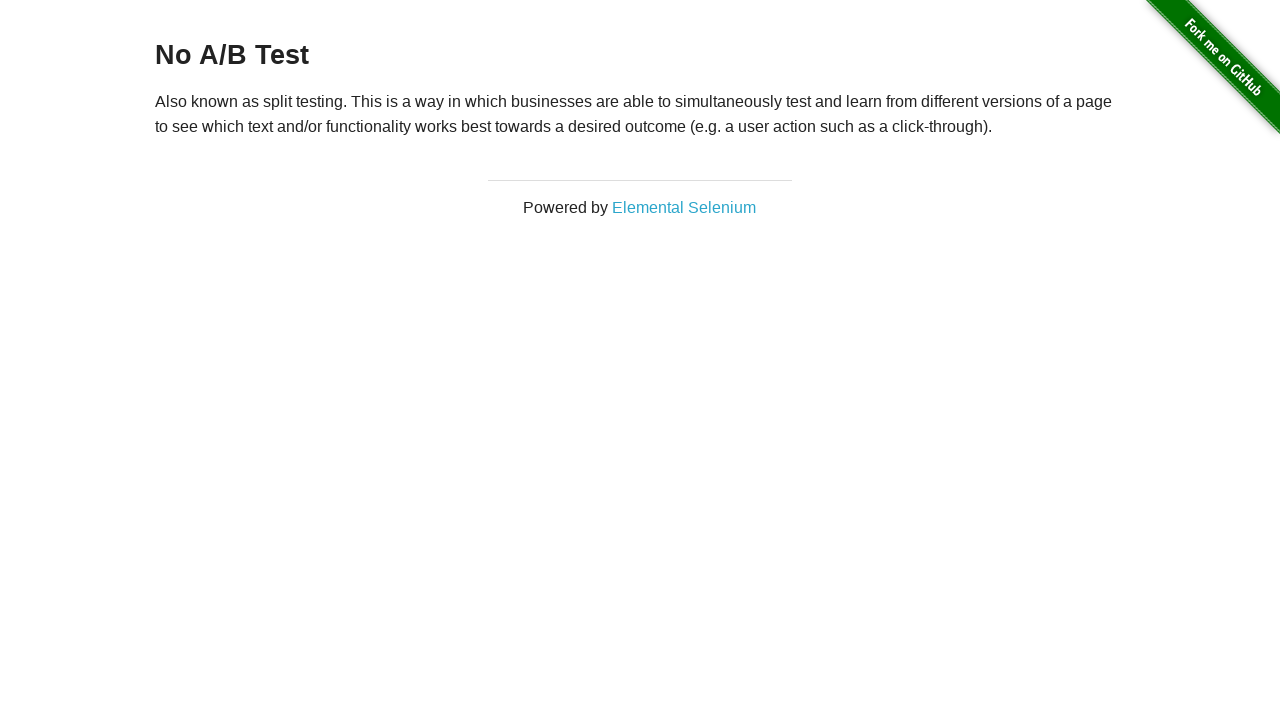

Retrieved heading text: 'No A/B Test'
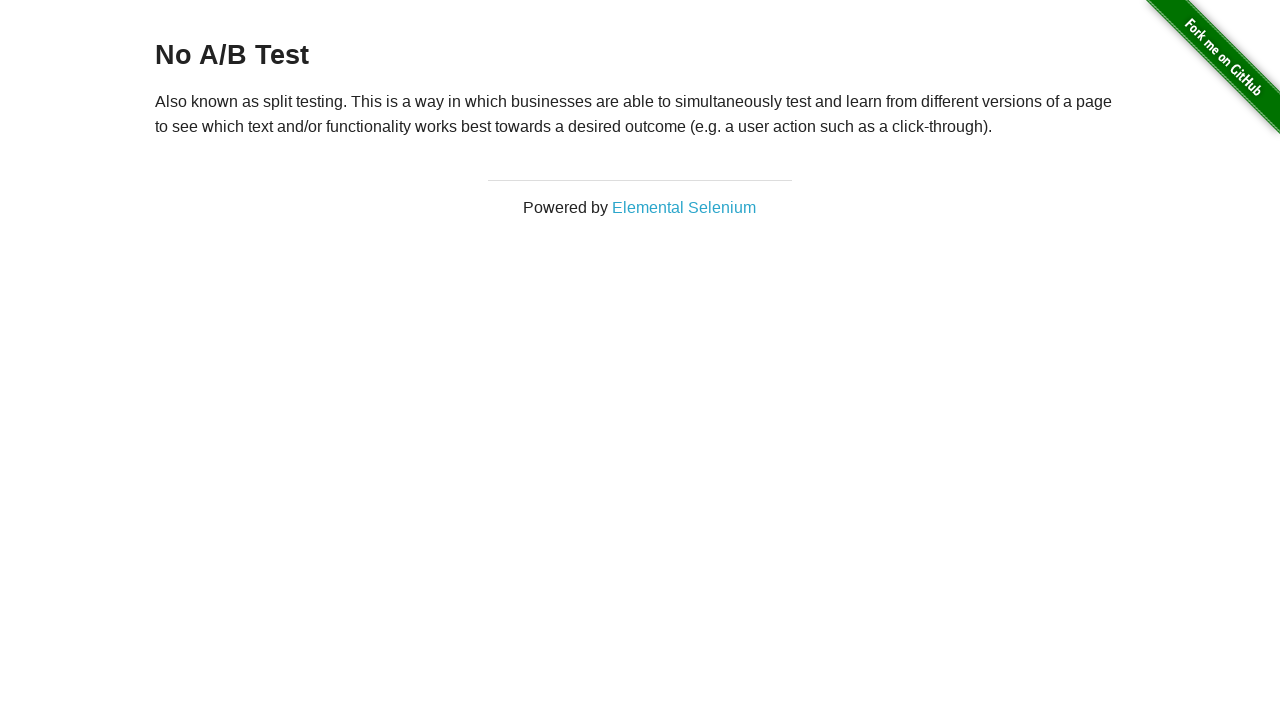

Verified heading displays 'No A/B Test' — opt-out cookie successfully prevented A/B test assignment
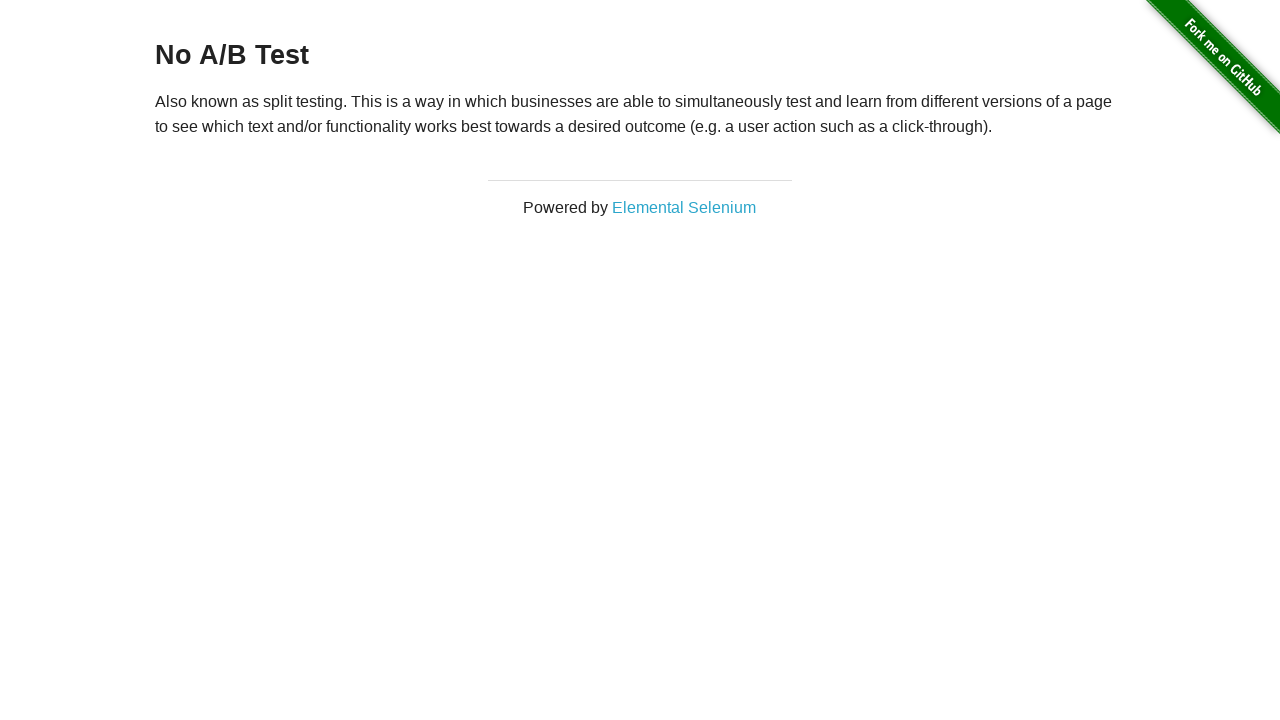

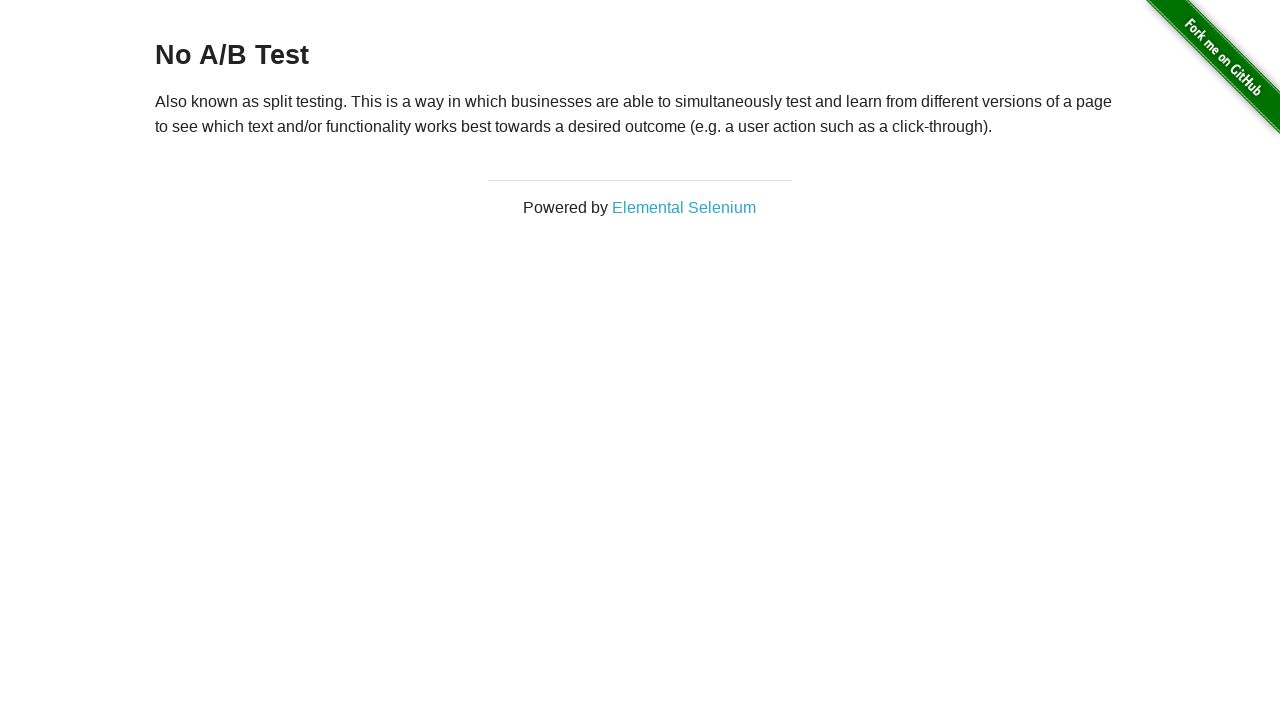